Tests filtering to display only completed todo items

Starting URL: https://demo.playwright.dev/todomvc

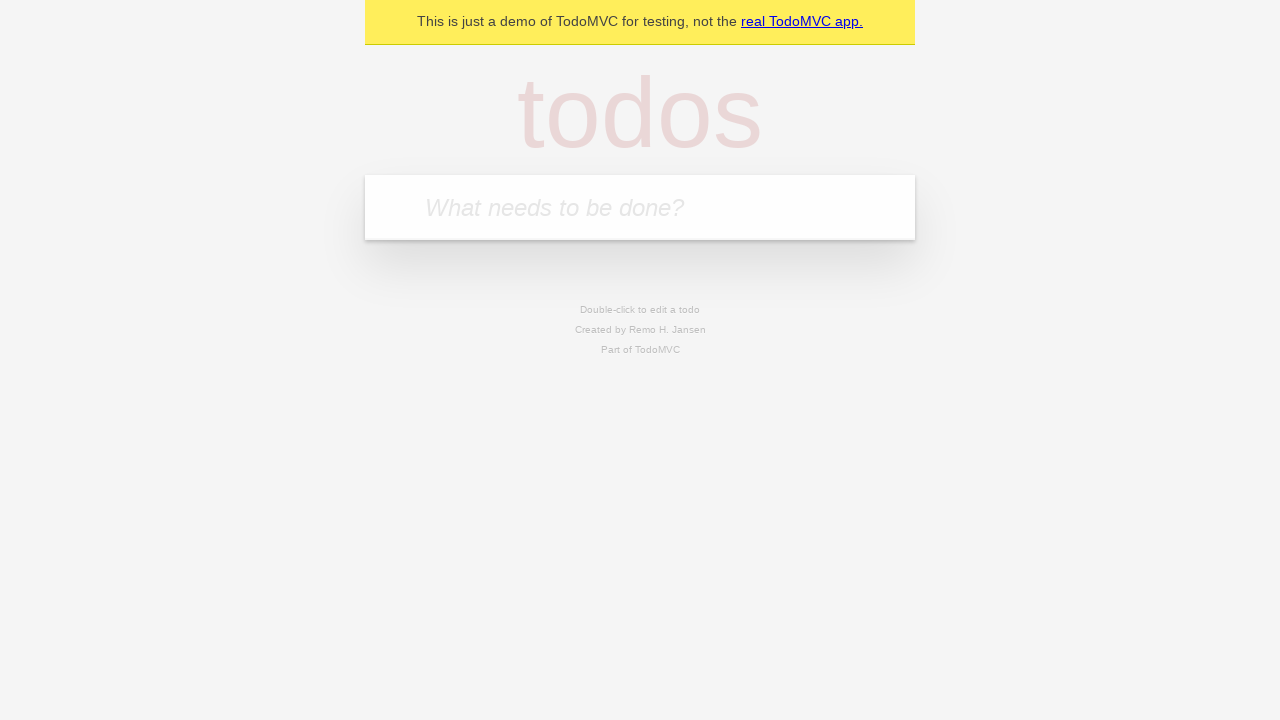

Filled input field with first todo item 'buy some cheese' on internal:attr=[placeholder="What needs to be done?"i]
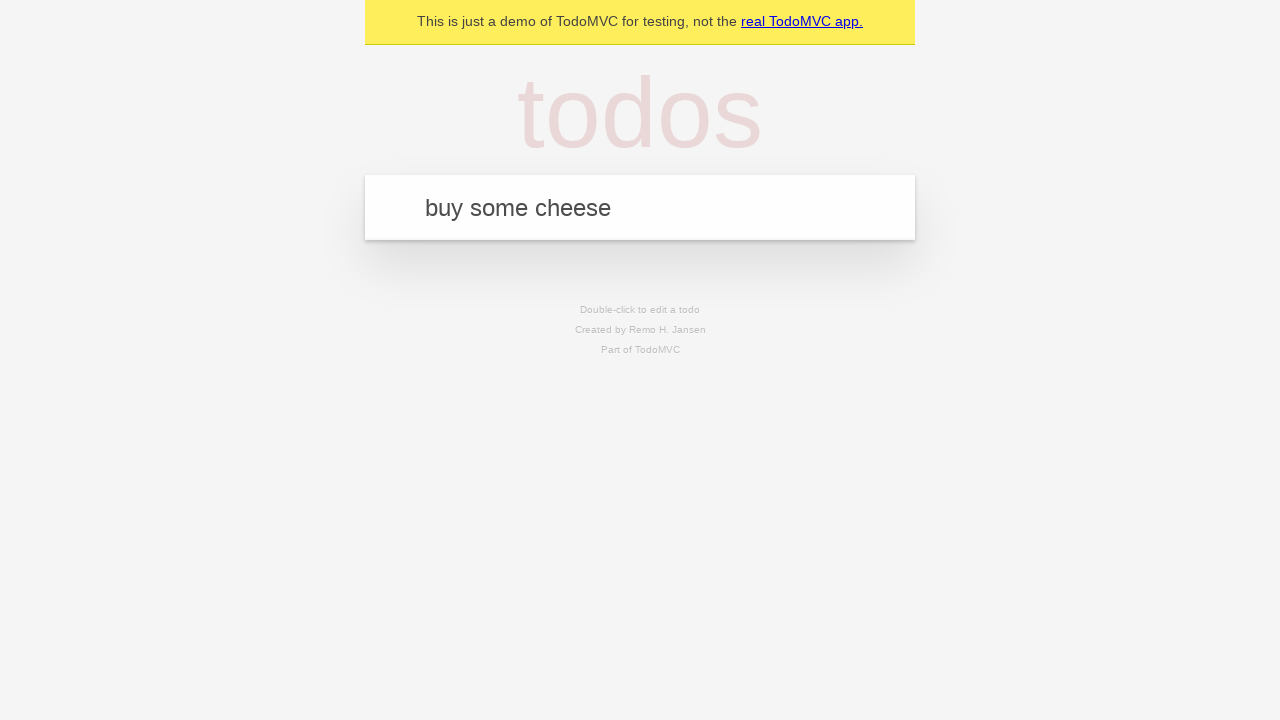

Pressed Enter to add first todo item on internal:attr=[placeholder="What needs to be done?"i]
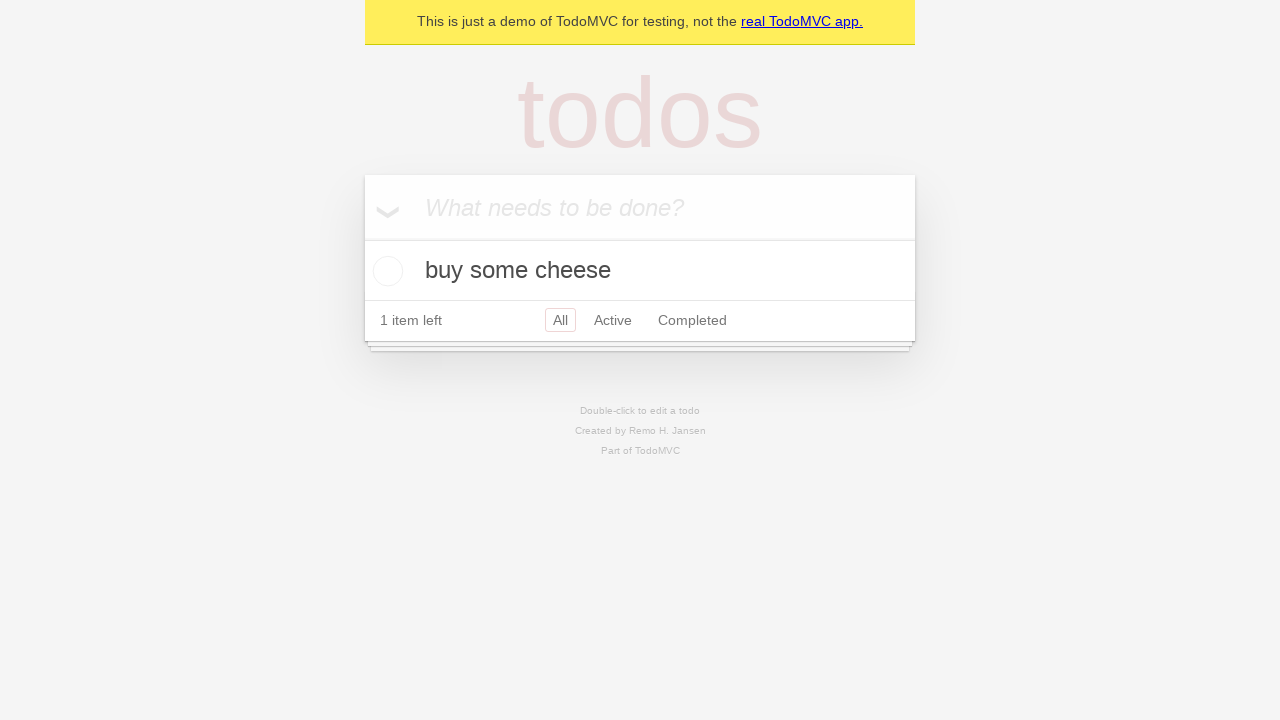

Filled input field with second todo item 'feed the cat' on internal:attr=[placeholder="What needs to be done?"i]
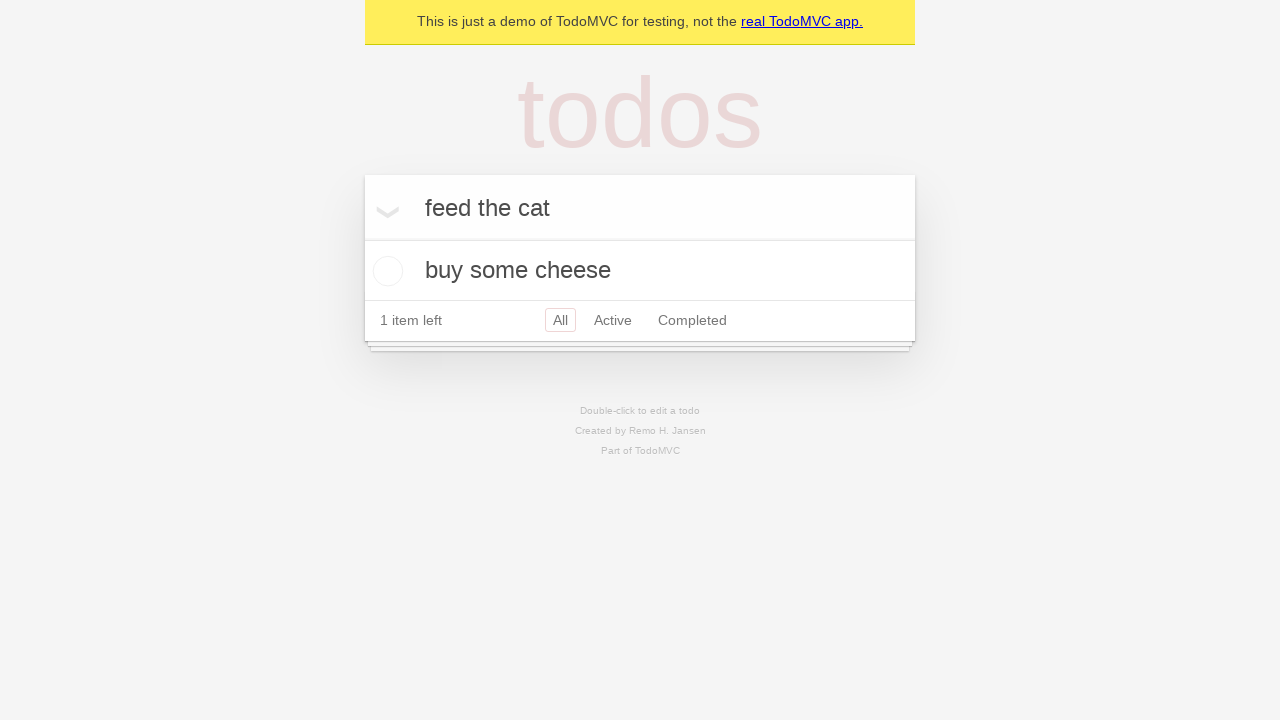

Pressed Enter to add second todo item on internal:attr=[placeholder="What needs to be done?"i]
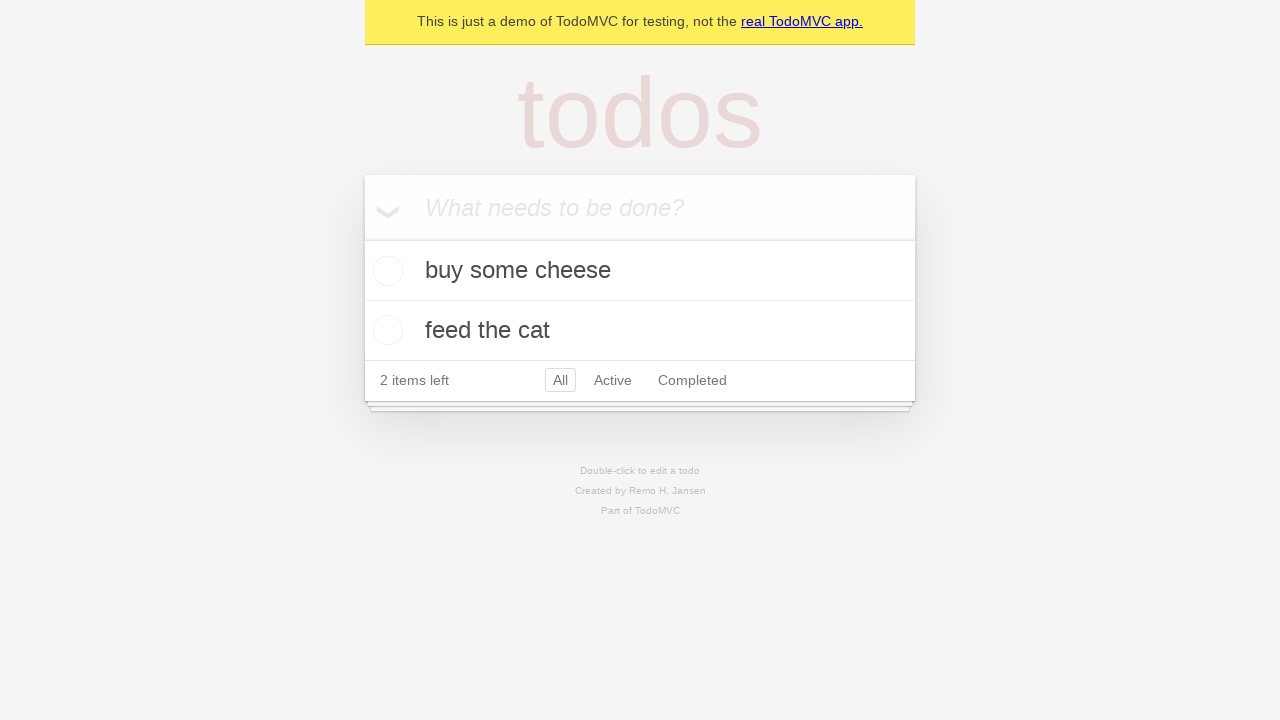

Filled input field with third todo item 'book a doctors appointment' on internal:attr=[placeholder="What needs to be done?"i]
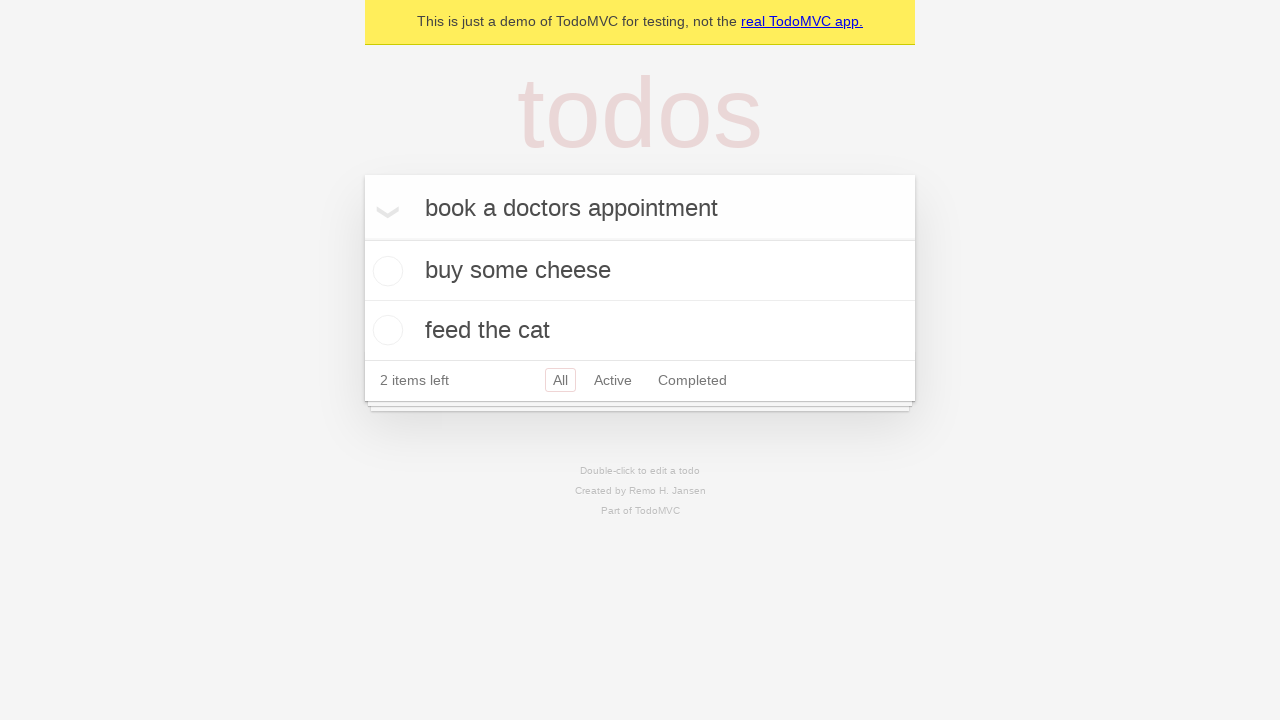

Pressed Enter to add third todo item on internal:attr=[placeholder="What needs to be done?"i]
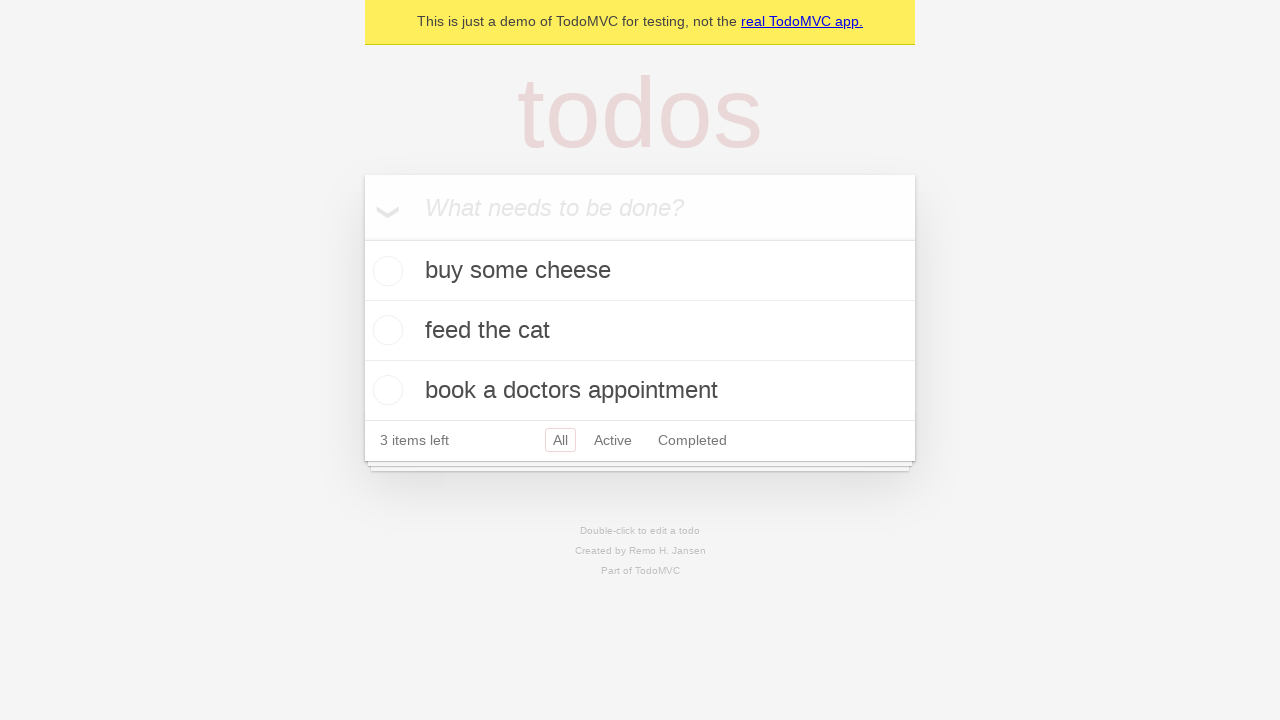

Checked the checkbox for second todo item 'feed the cat' at (385, 330) on [data-testid='todo-item'] >> nth=1 >> internal:role=checkbox
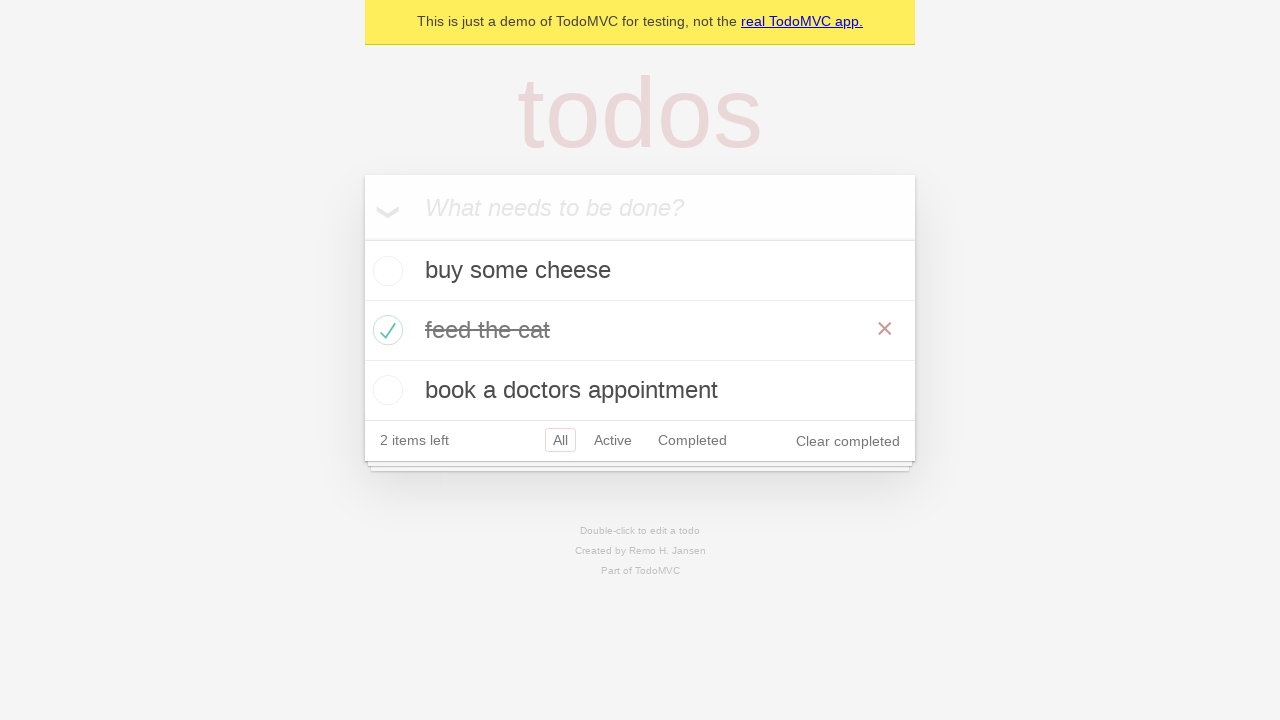

Clicked Completed filter to display only completed items at (692, 440) on internal:role=link[name="Completed"i]
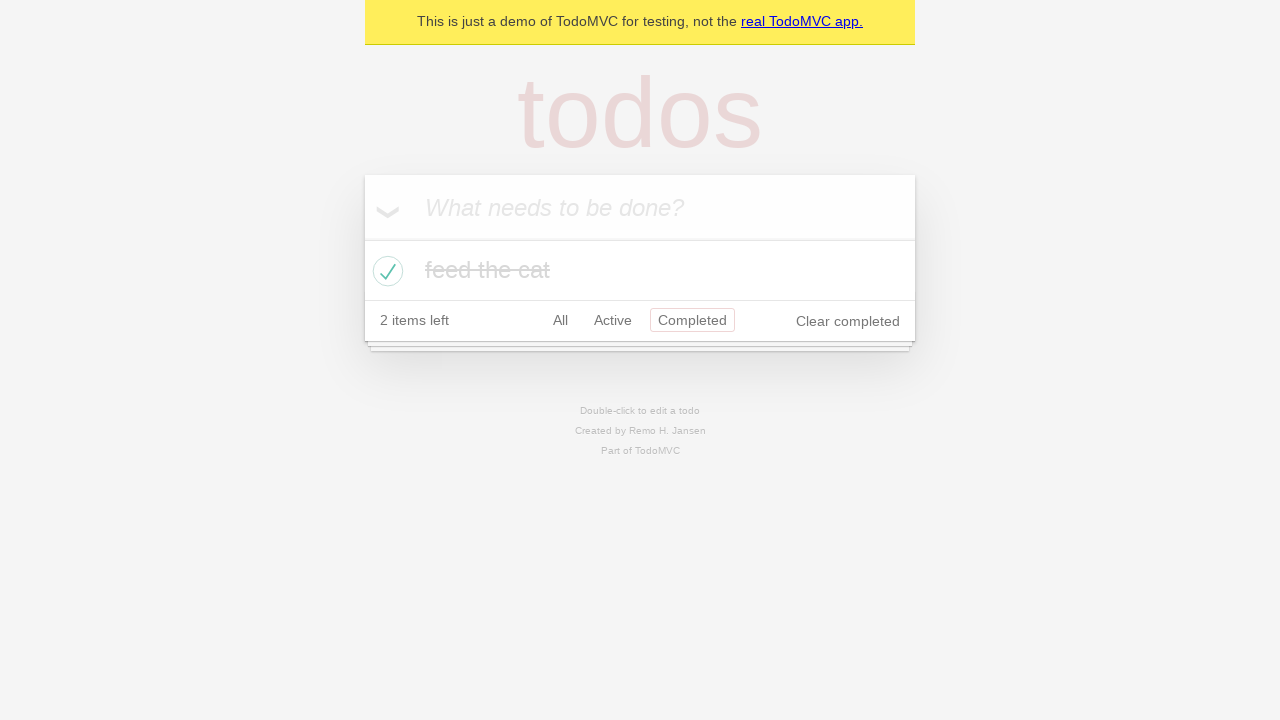

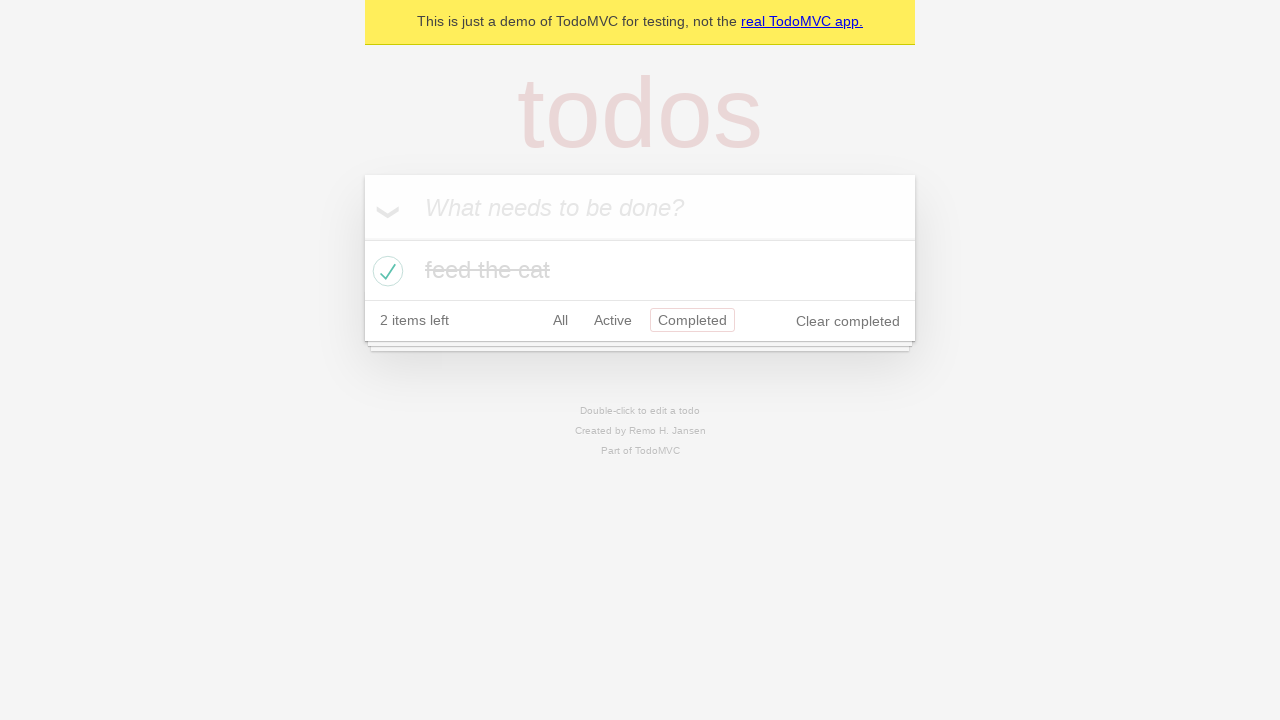